Tests dynamic content by clicking a link that changes the page content and verifying the text has changed

Starting URL: https://the-internet.herokuapp.com/dynamic_content?with_content=static

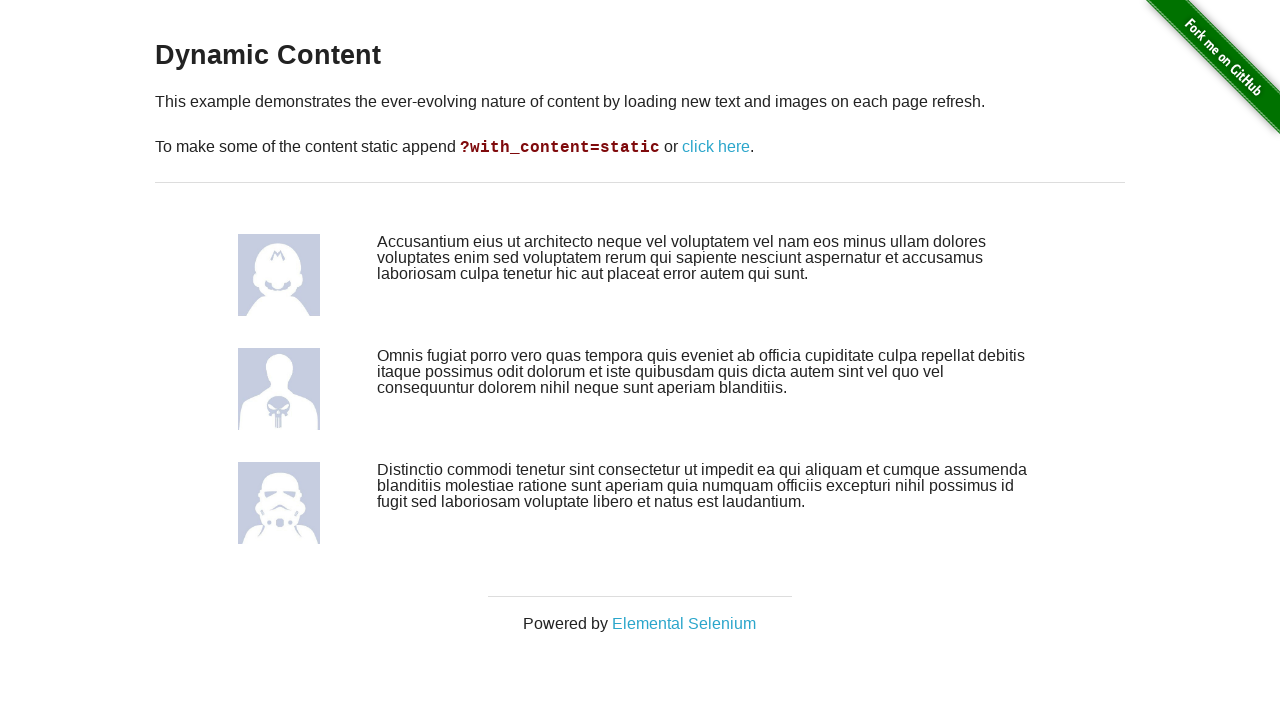

Initial dynamic content loaded and visible
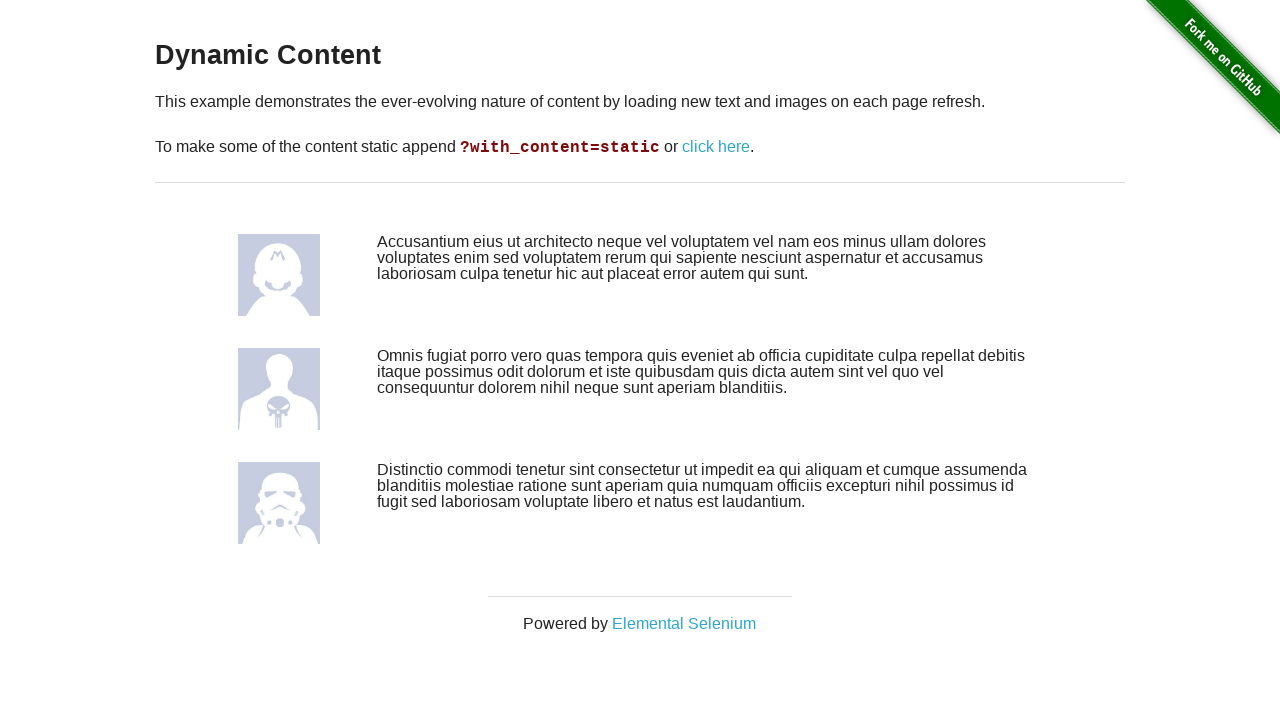

Clicked link to trigger dynamic content change at (716, 147) on xpath=//*[@id='content']/div/p[2]/a
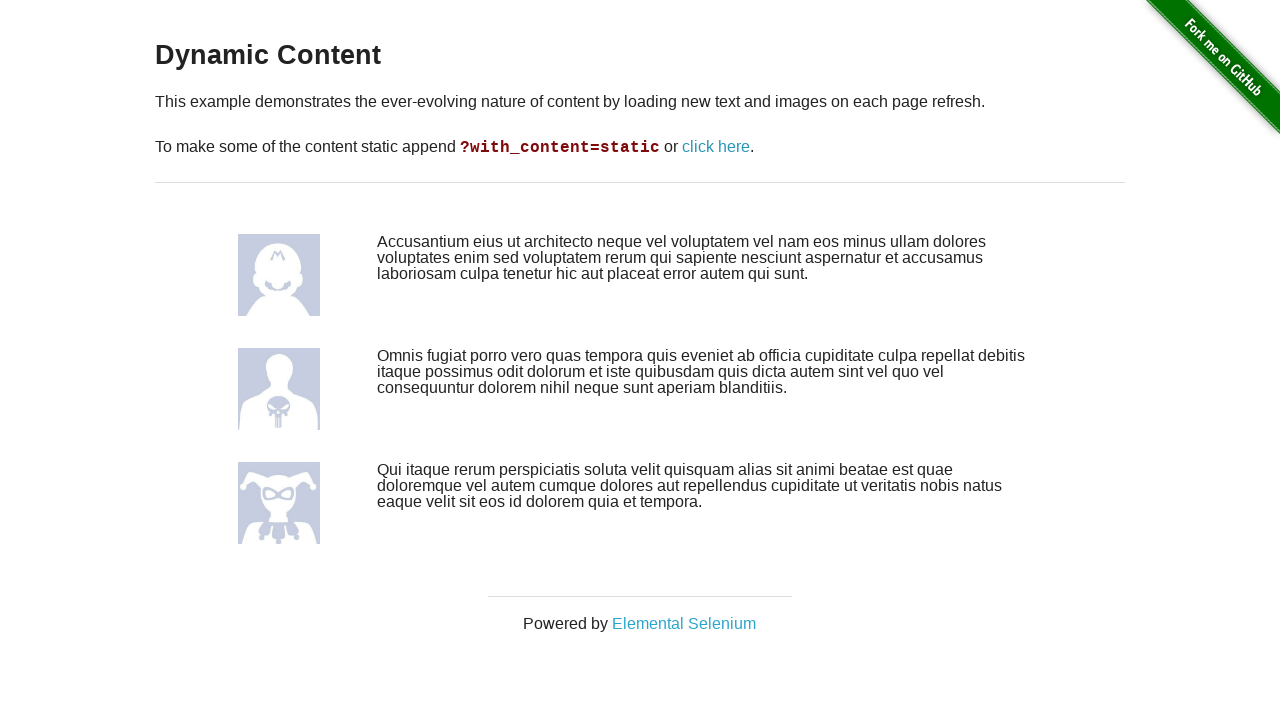

New dynamic content loaded after link click
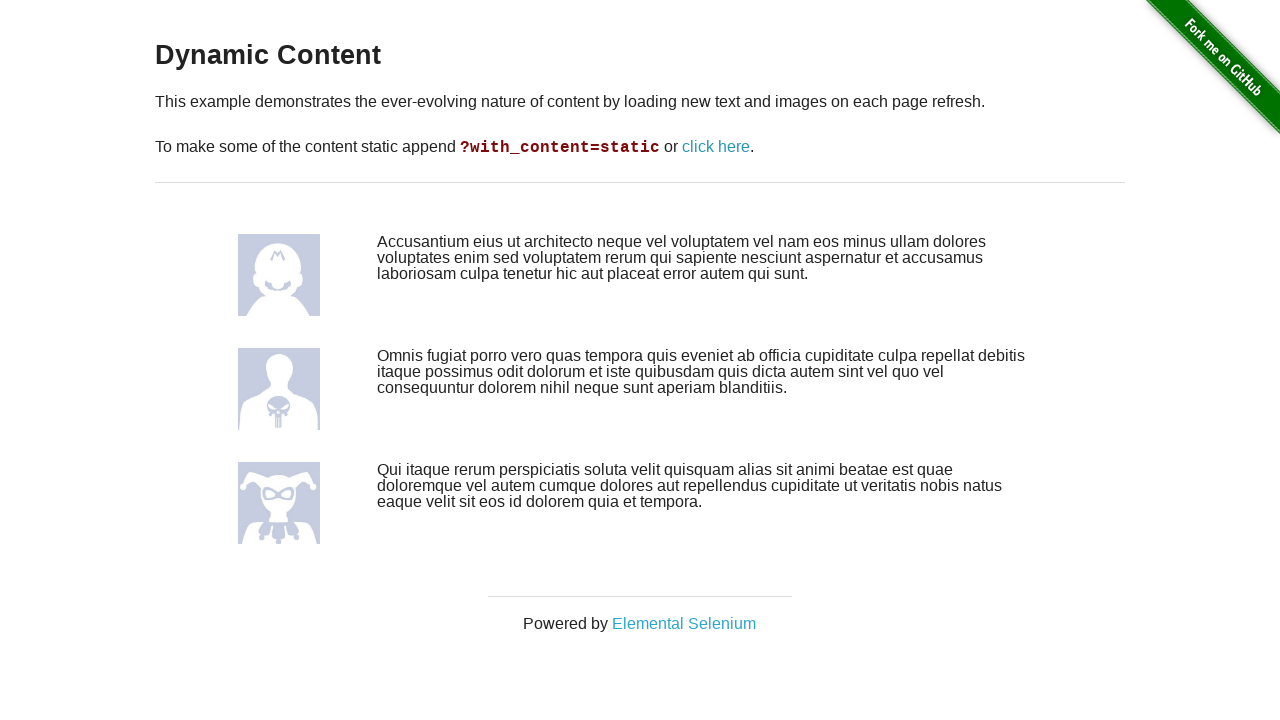

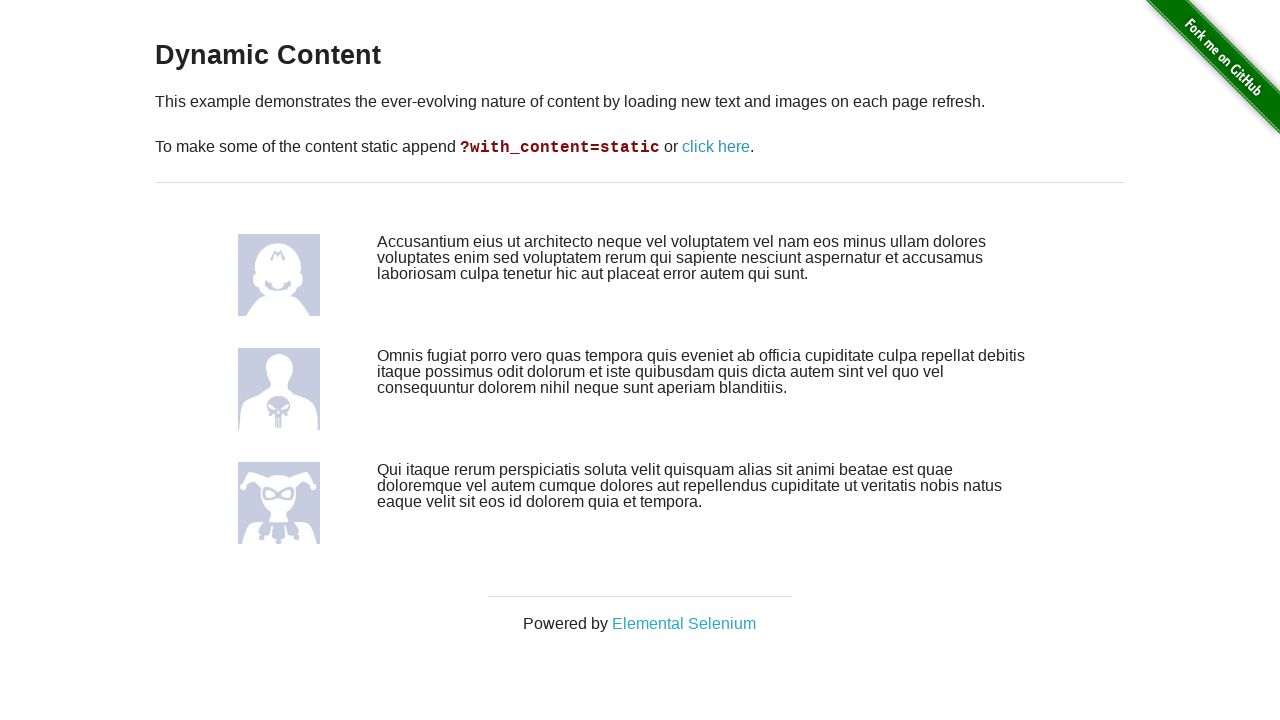